Tests an explicit wait exercise by waiting for a price to change to $100, then clicking a book button, calculating a mathematical answer from a displayed value, and submitting the solution.

Starting URL: http://suninjuly.github.io/explicit_wait2.html

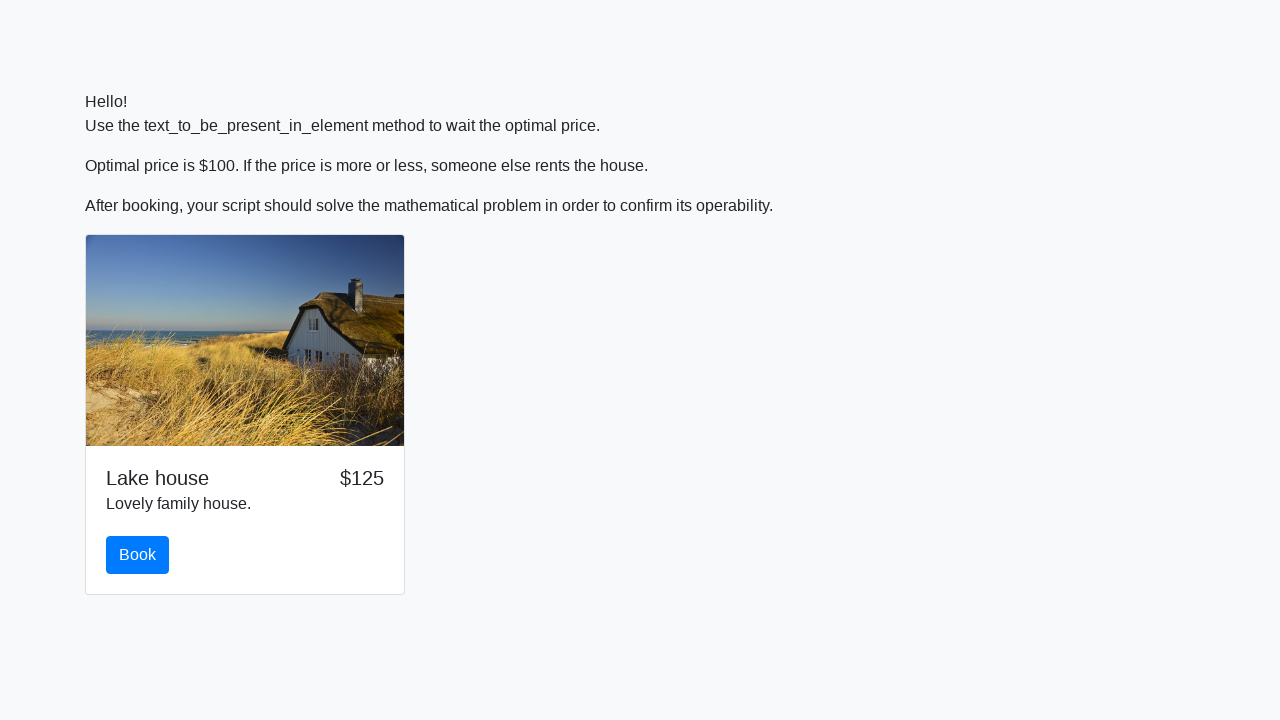

Waited for price to change to $100
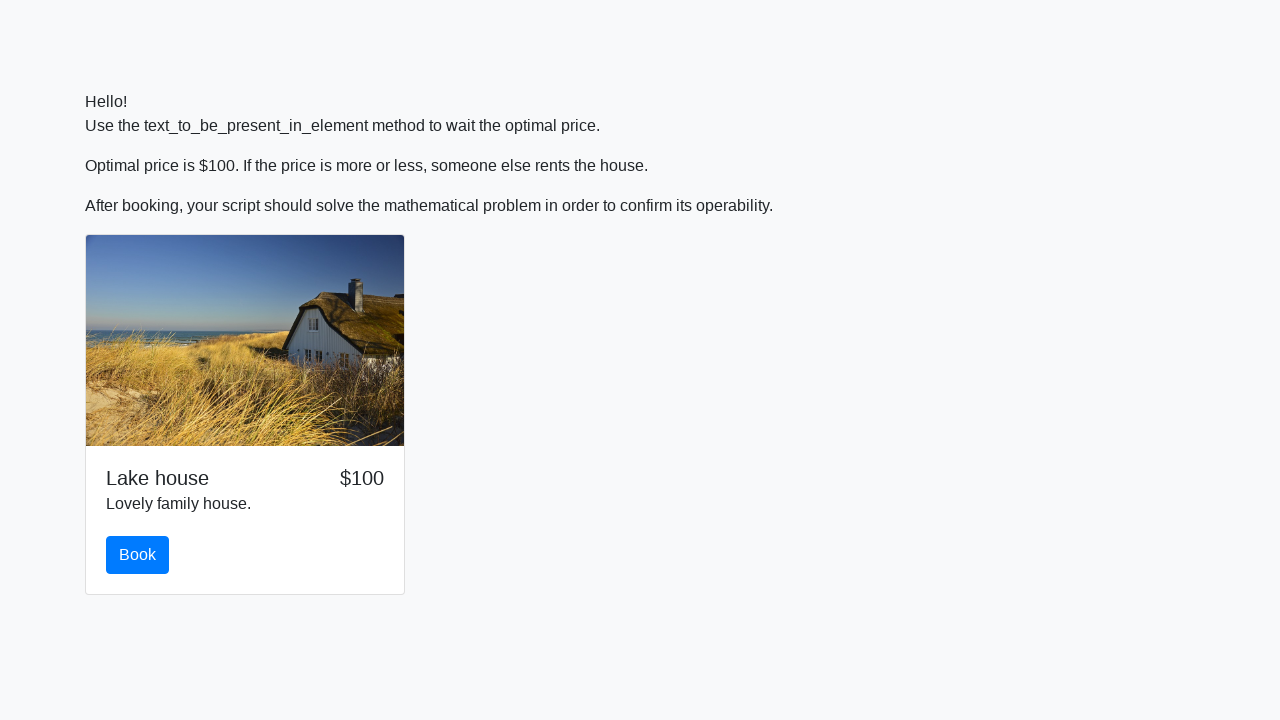

Clicked the book button at (138, 555) on #book
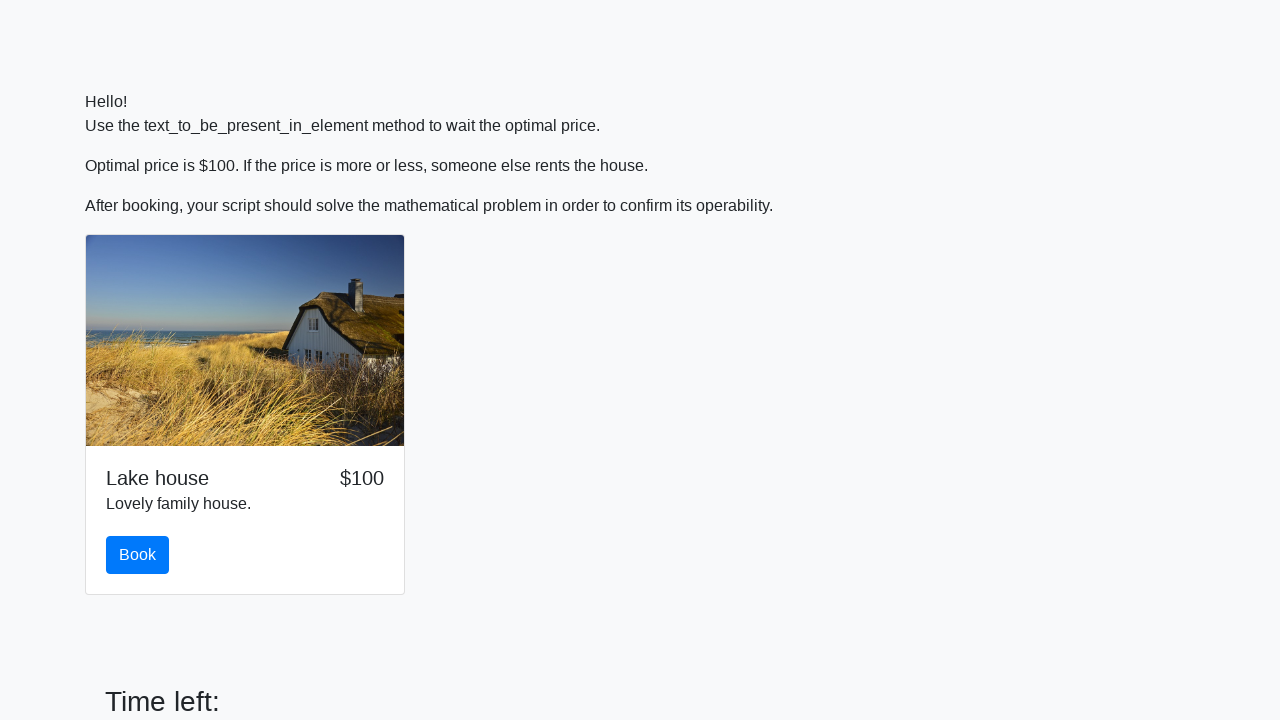

Retrieved input value from page
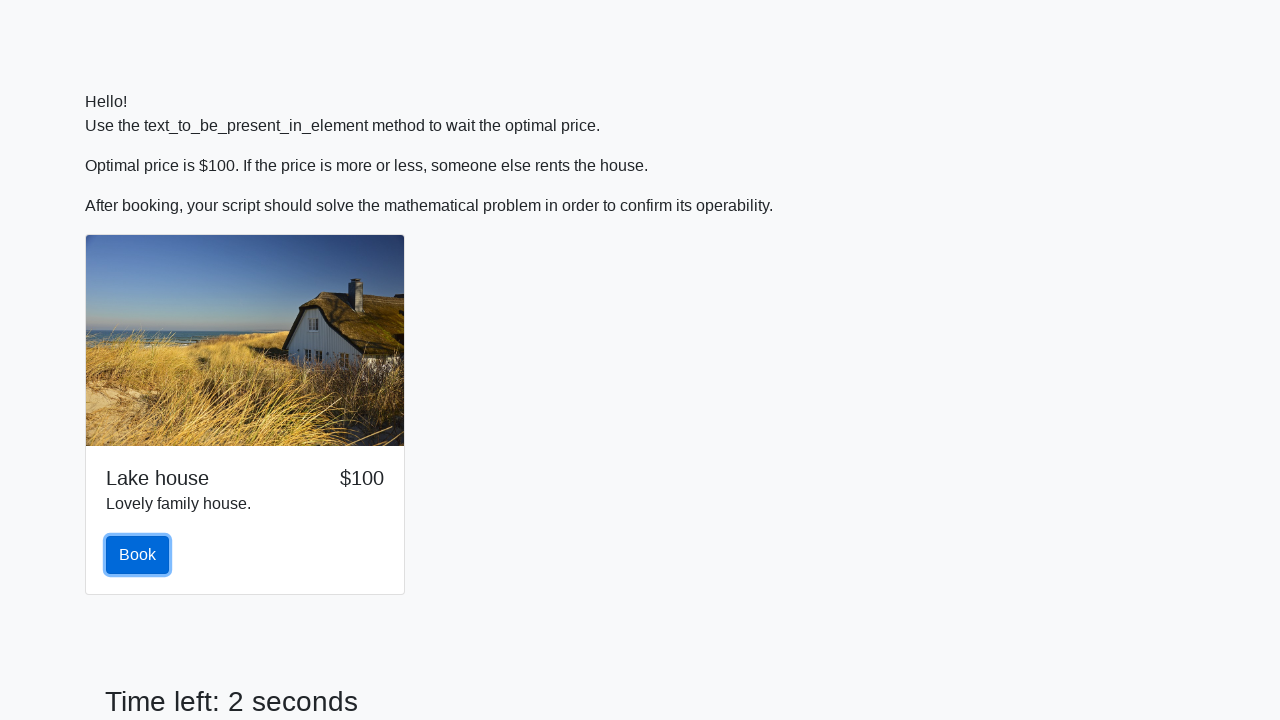

Calculated mathematical answer: 2.4666997757776965
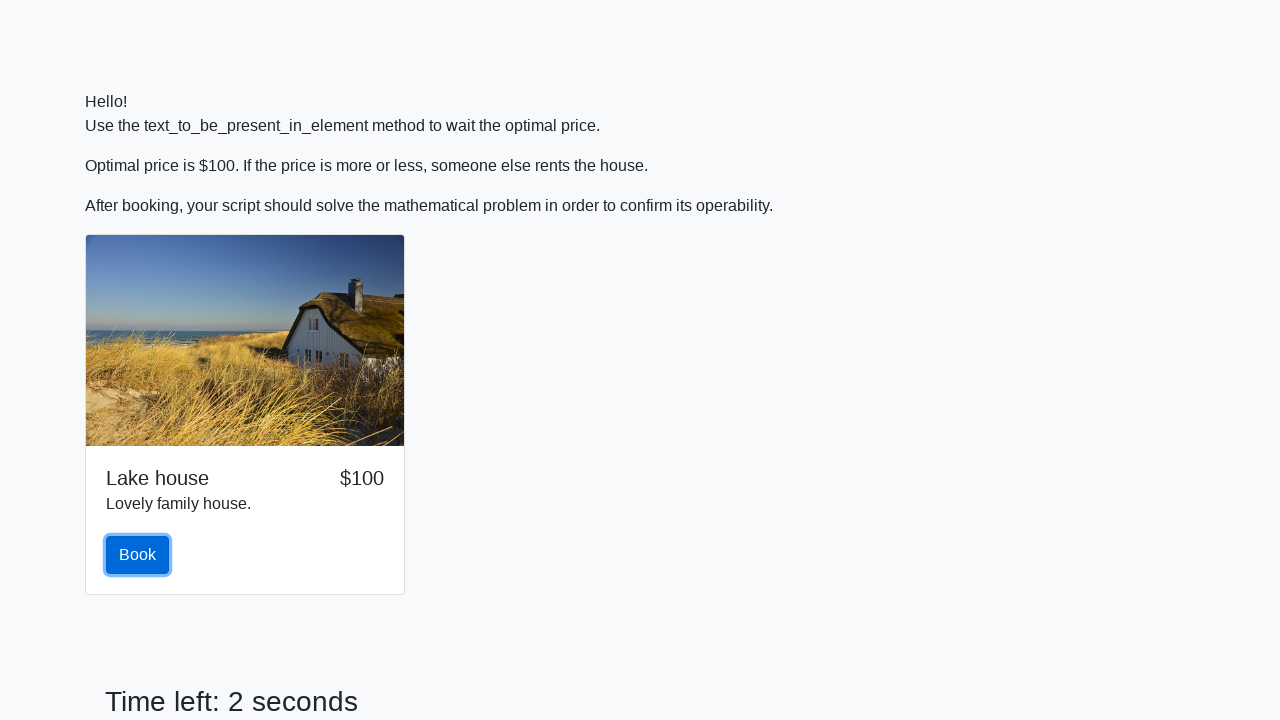

Filled answer field with calculated value on #answer
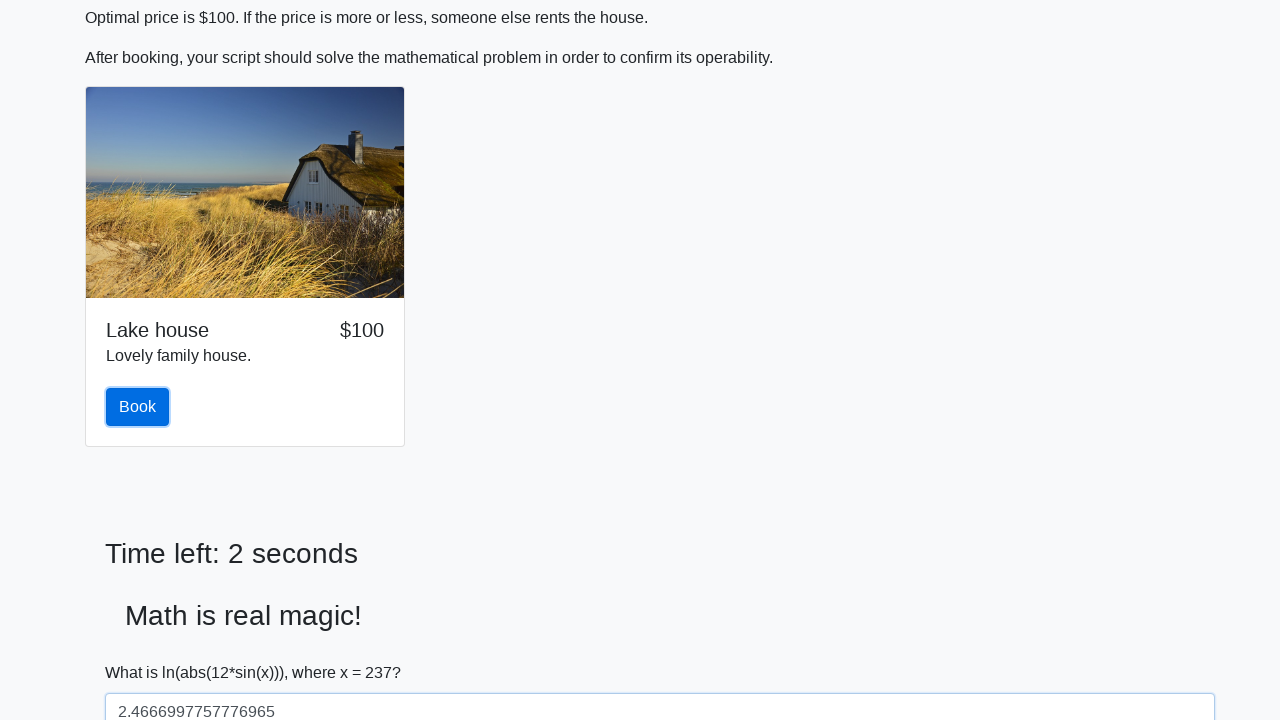

Clicked the solve button to submit solution at (143, 651) on #solve
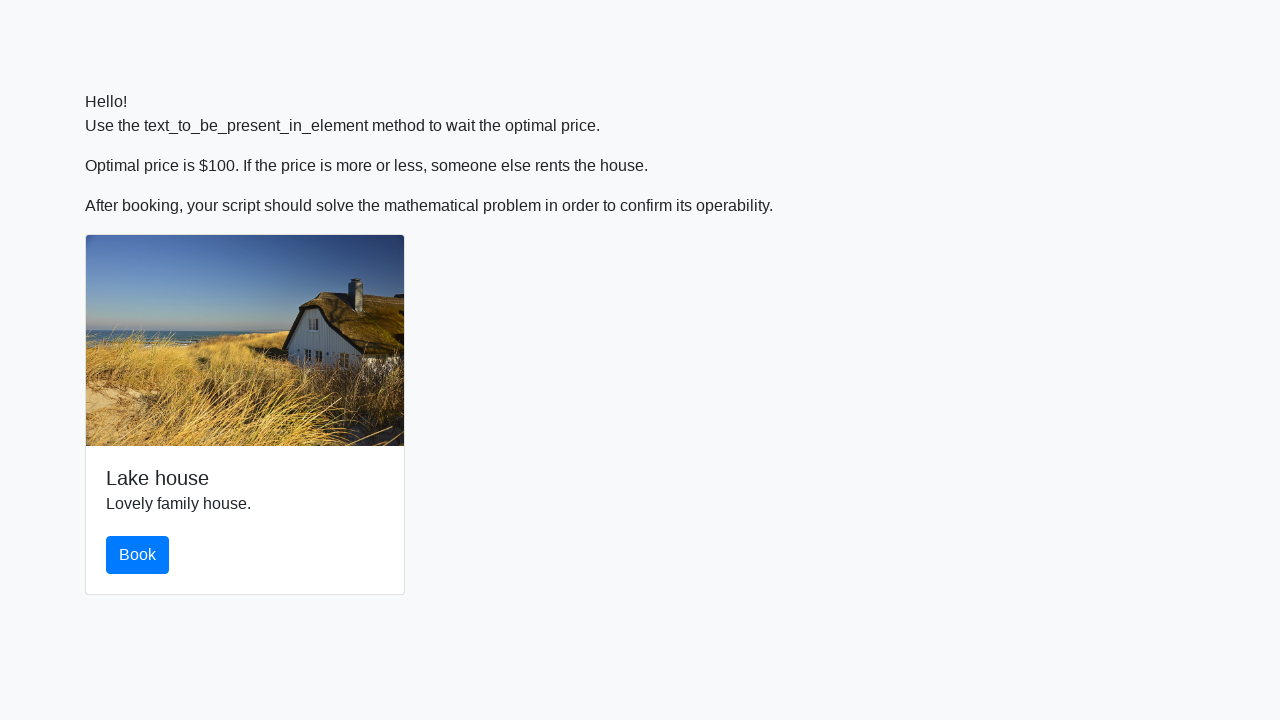

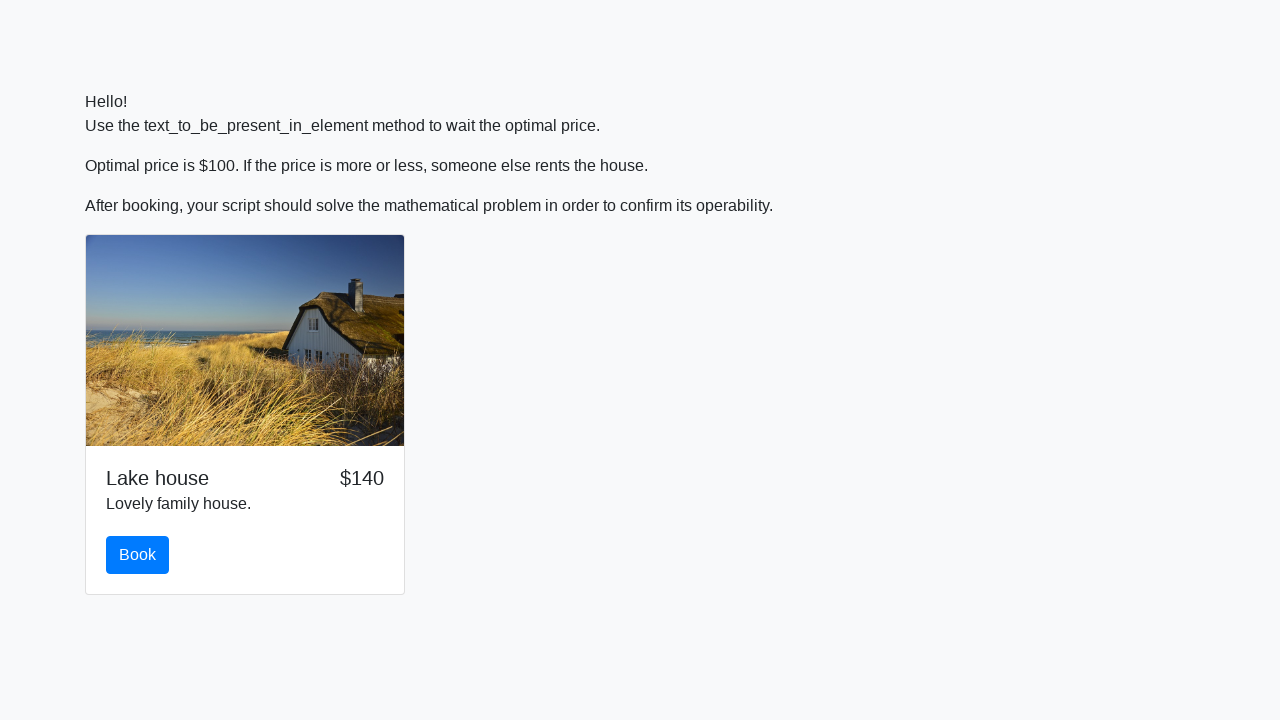